Navigates to a web table demo page and interacts with table elements by locating and clicking on specific cells

Starting URL: https://qavbox.github.io/demo/webtable/

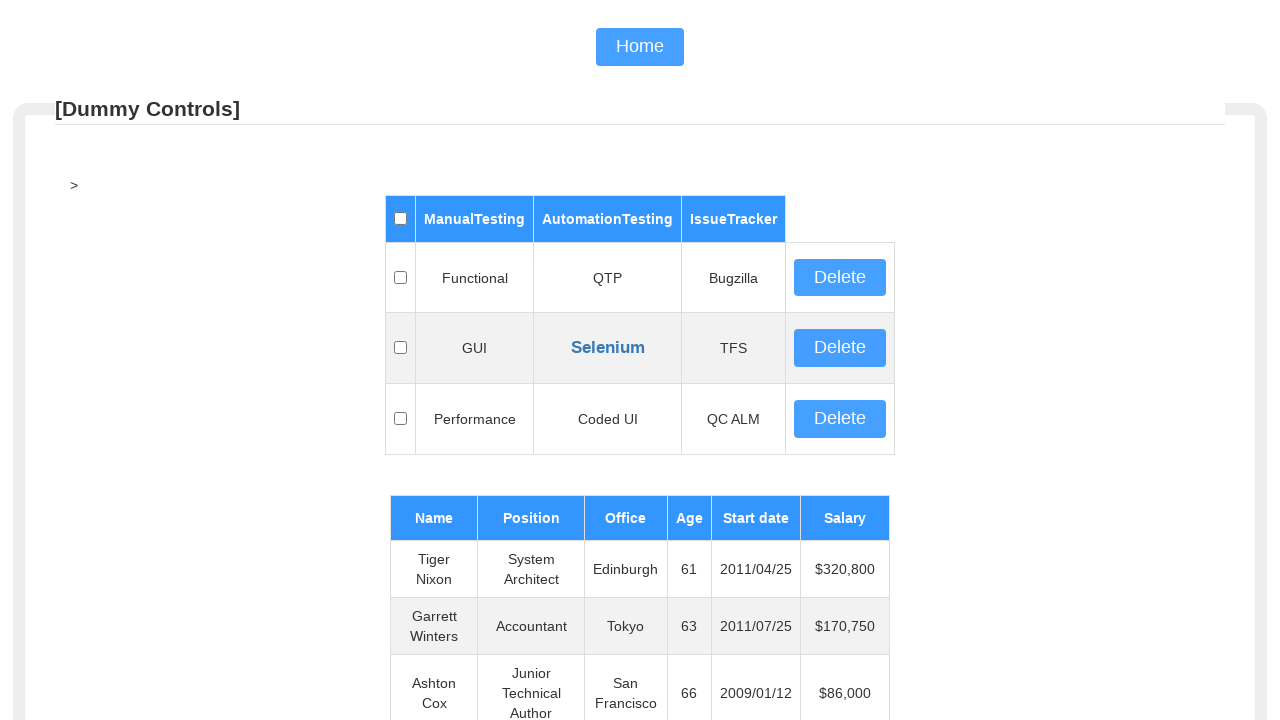

Waited for web table with id 'table01' to be present
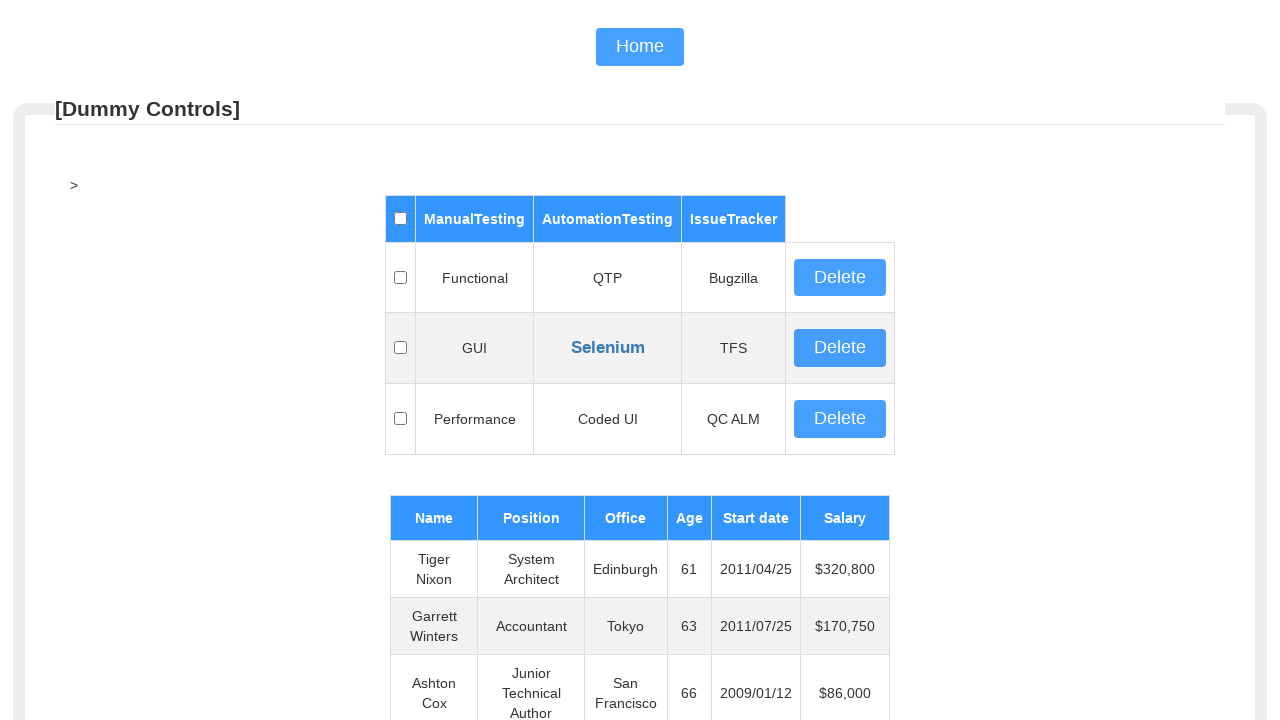

Located the web table element
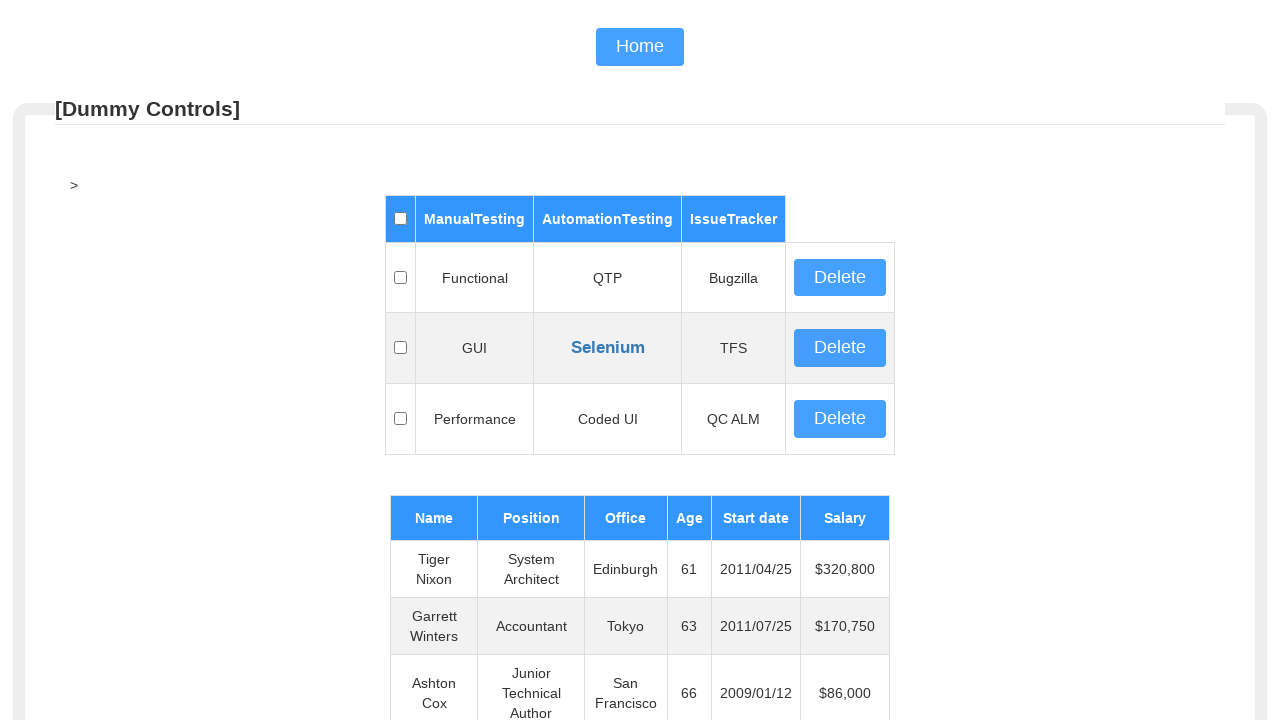

Retrieved text content from table cell at row 2, column 3: 'Selenium'
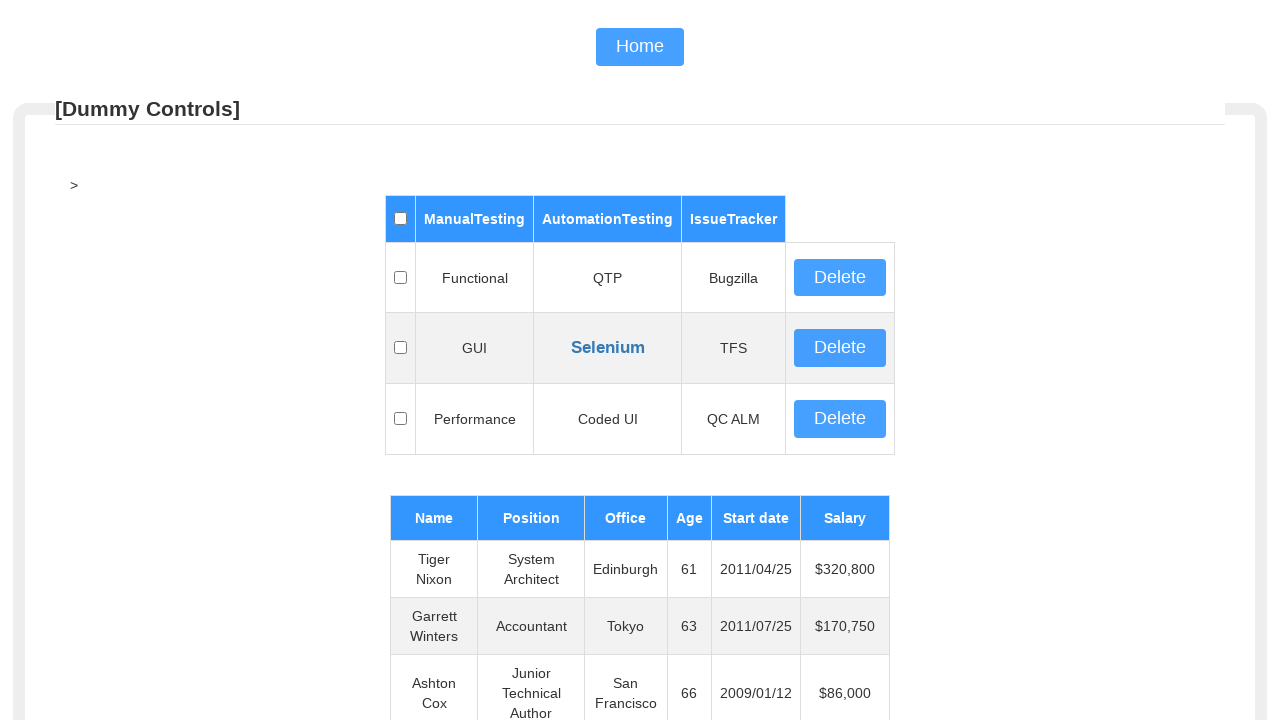

Clicked on table cell at row 2, column 3 at (608, 348) on xpath=//table[@id='table01']/tbody/tr[2]/td[3]
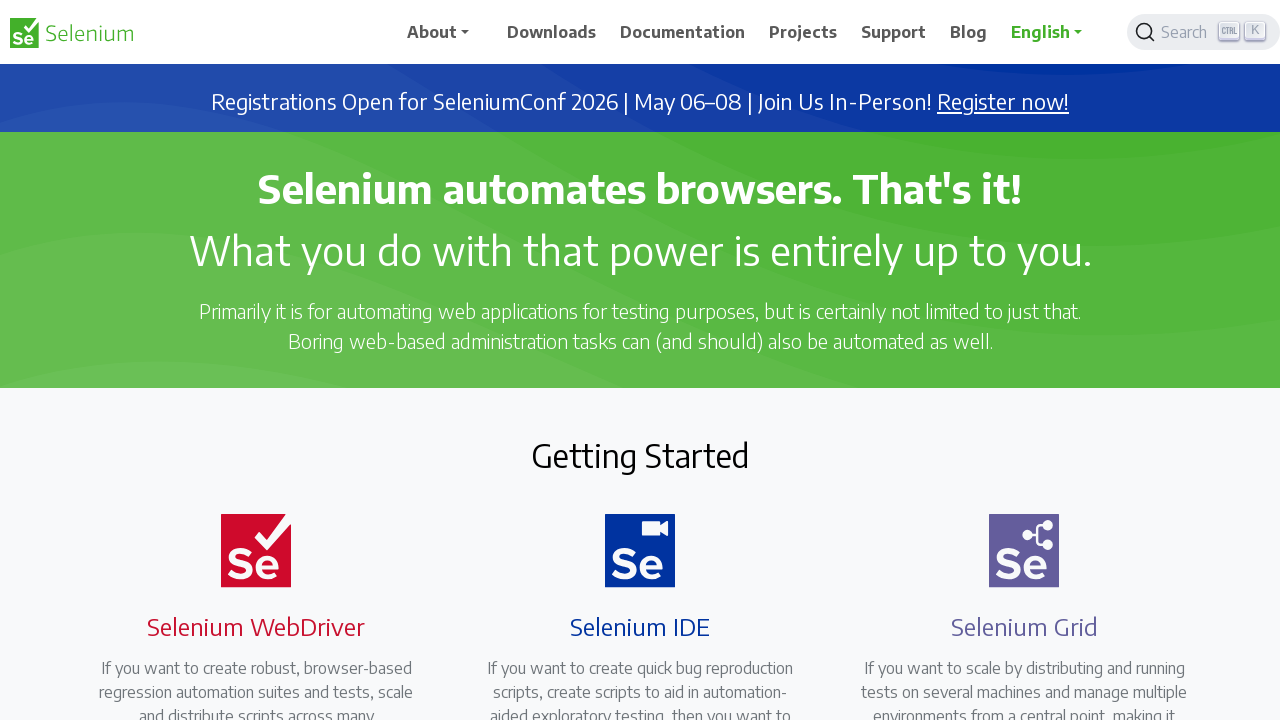

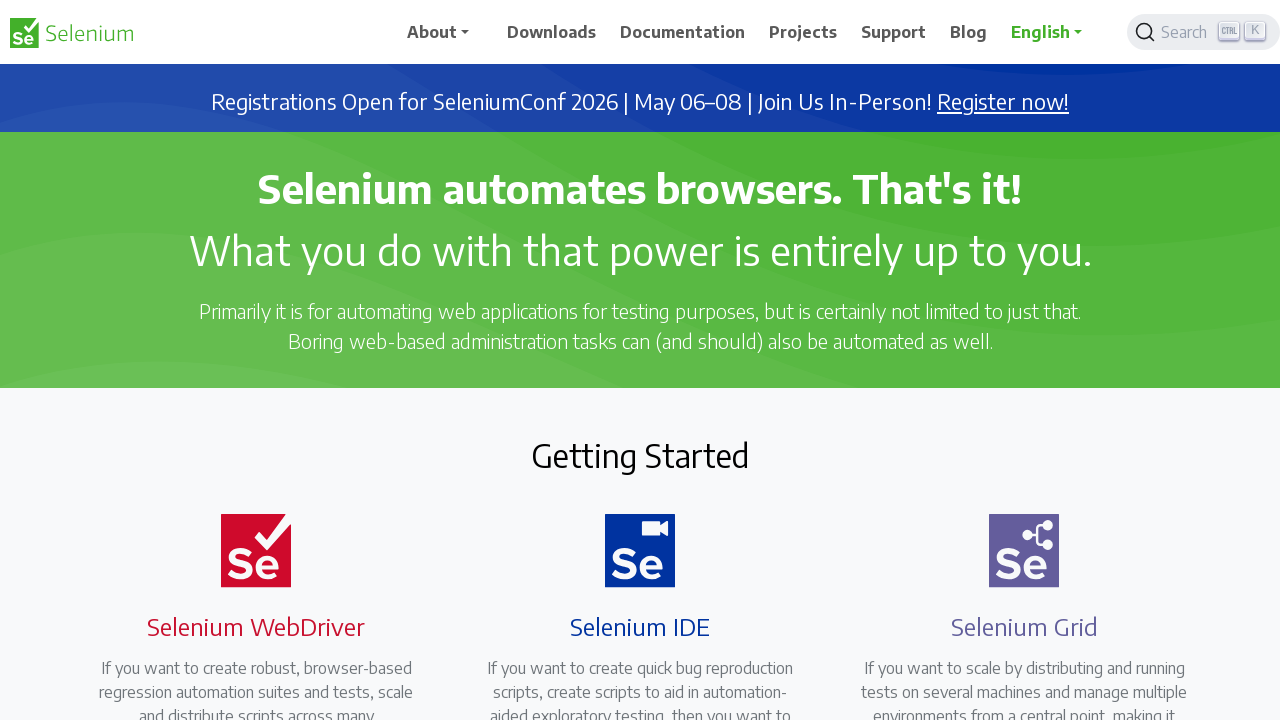